Tests e-commerce cart functionality by searching for products, adding specific items to cart, and completing checkout process

Starting URL: https://rahulshettyacademy.com/seleniumPractise/#/

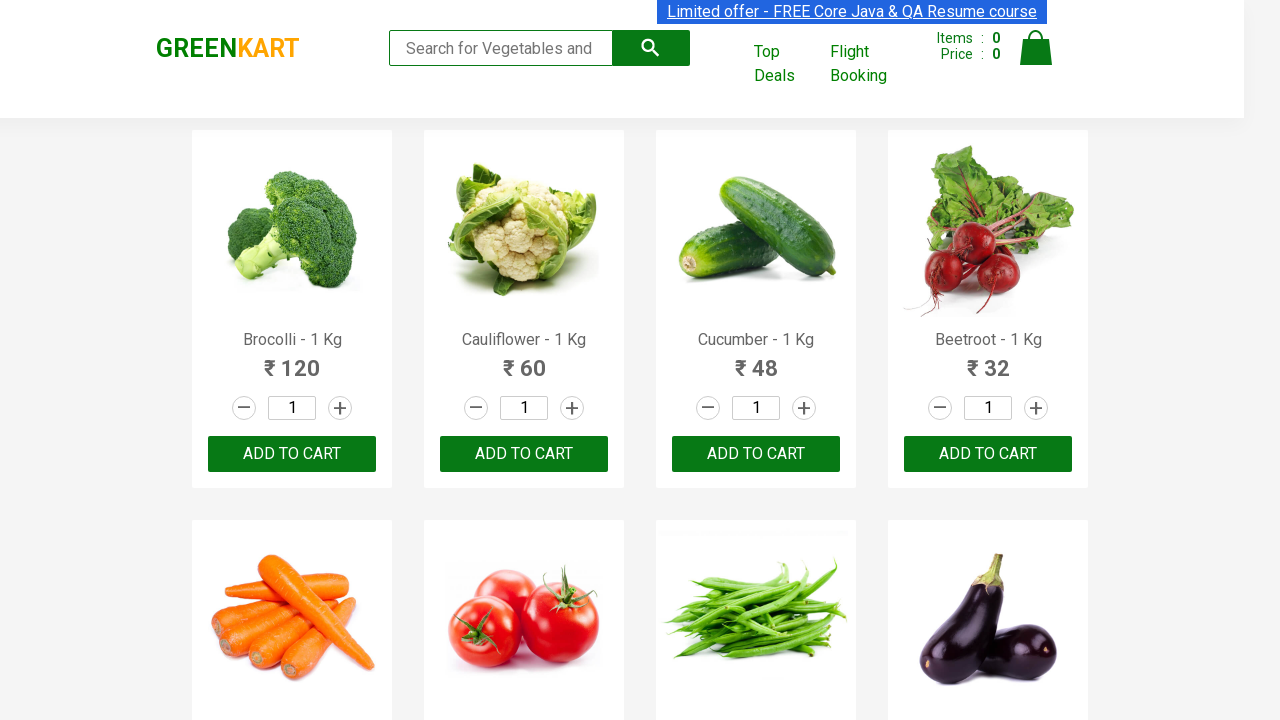

Filled search field with 'ca' to find products on .search-keyword
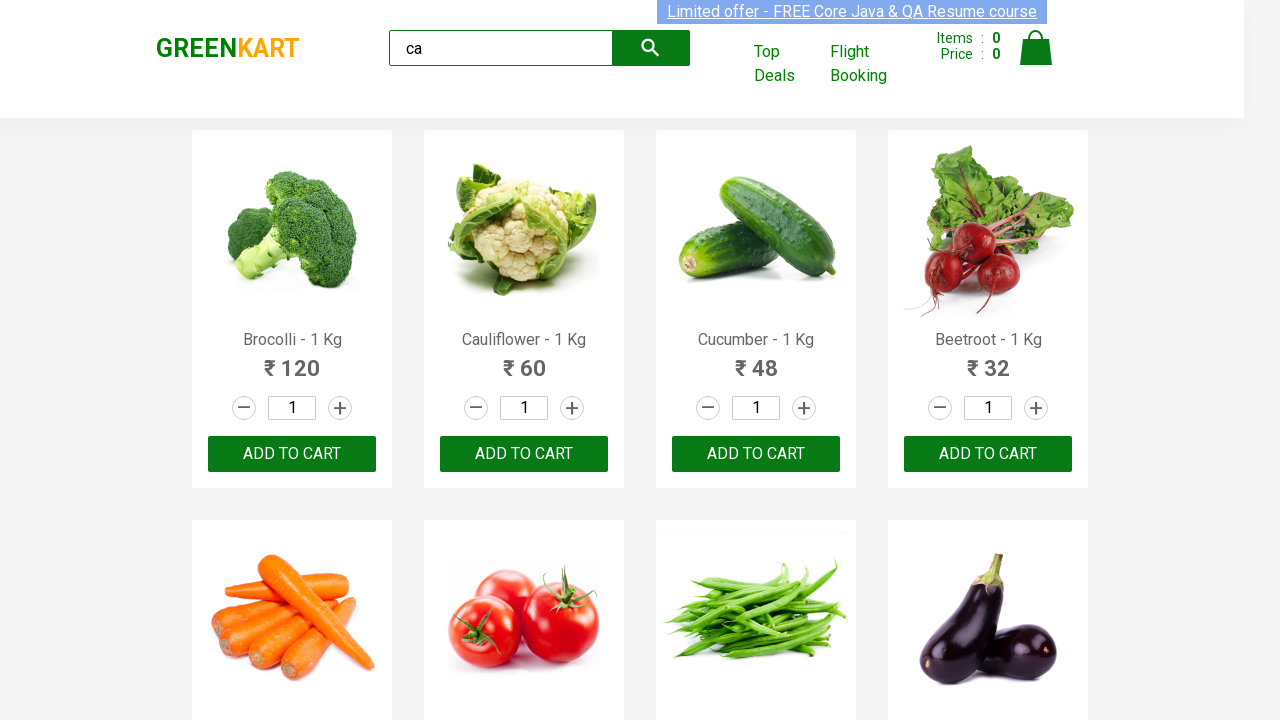

Waited for products to load
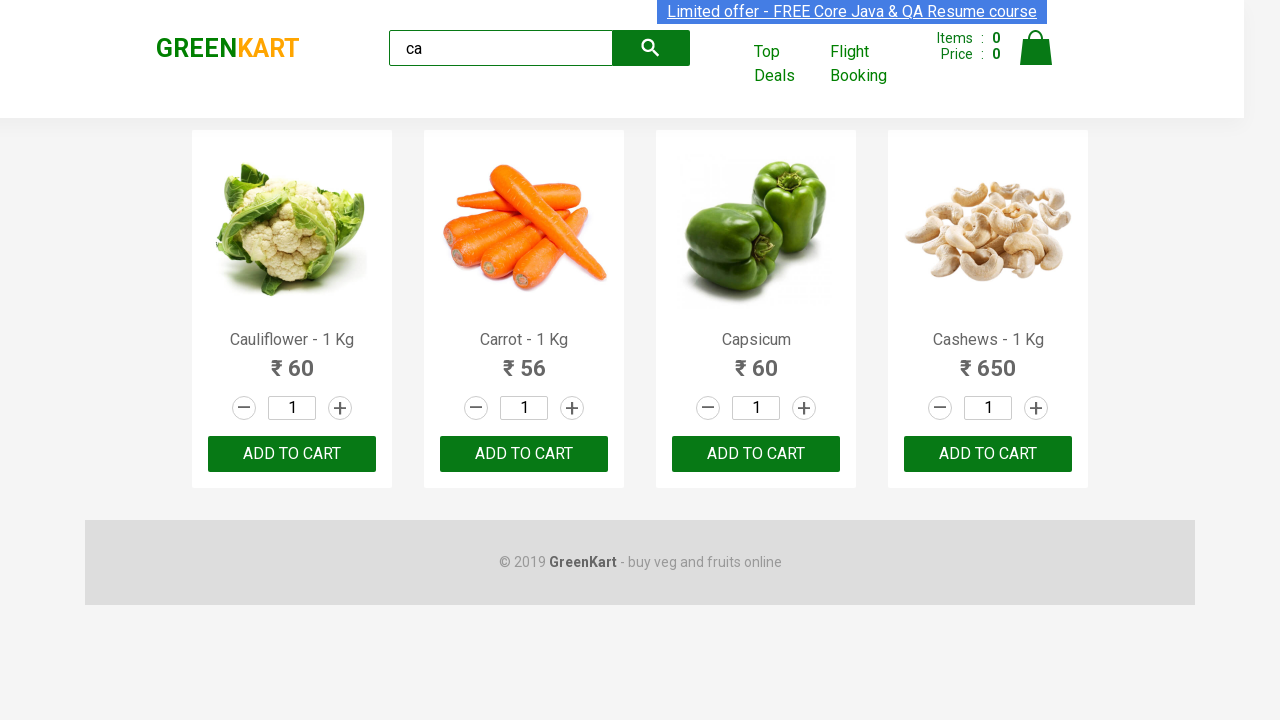

Located all product elements on the page
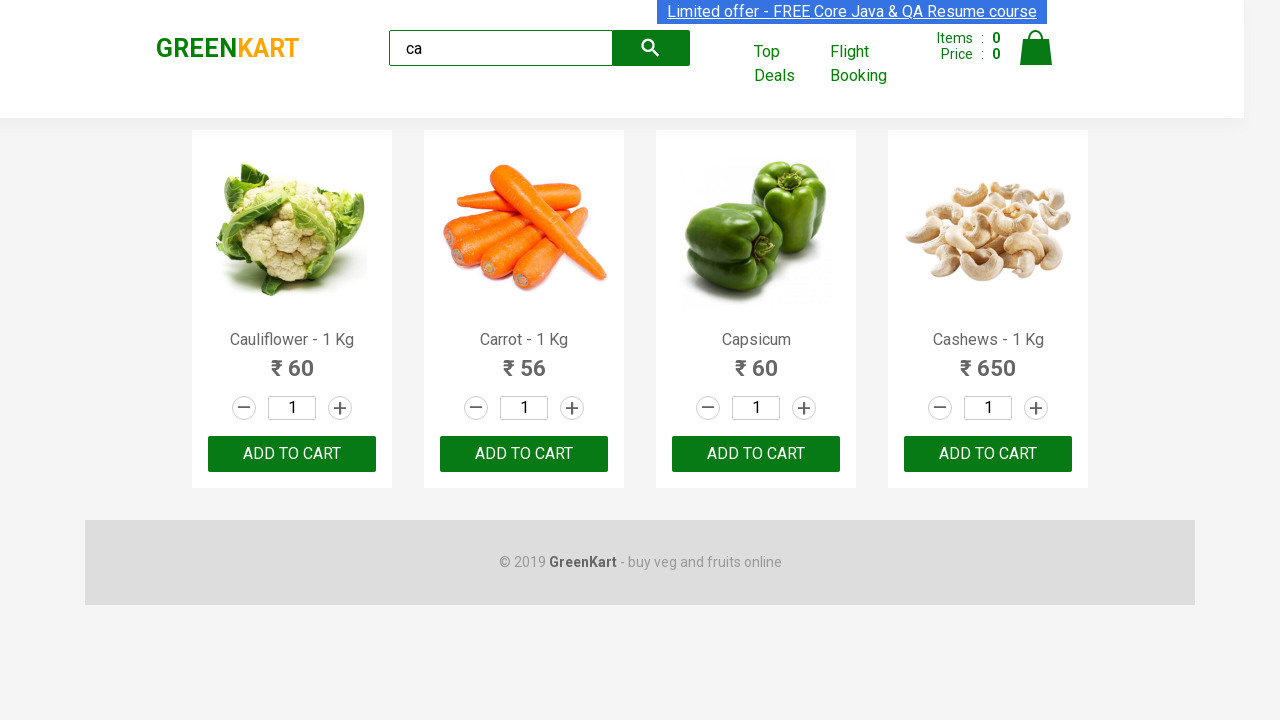

Retrieved product name: Cauliflower - 1 Kg
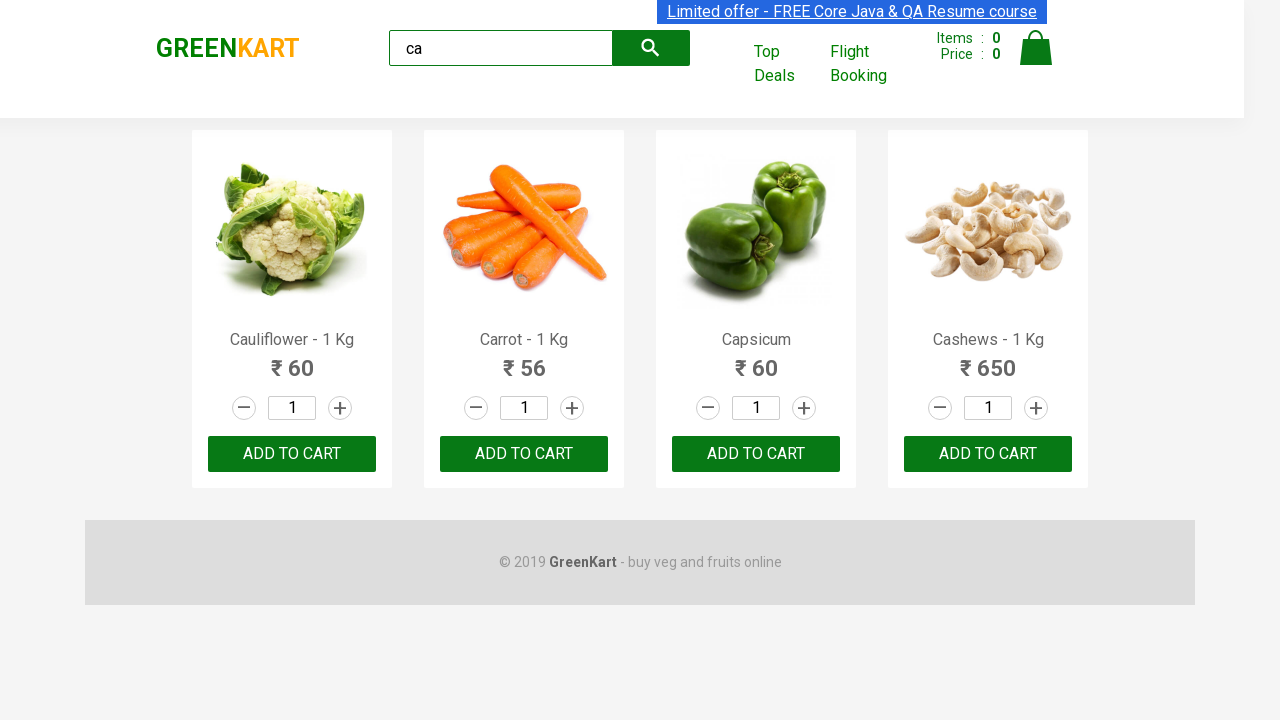

Retrieved product name: Carrot - 1 Kg
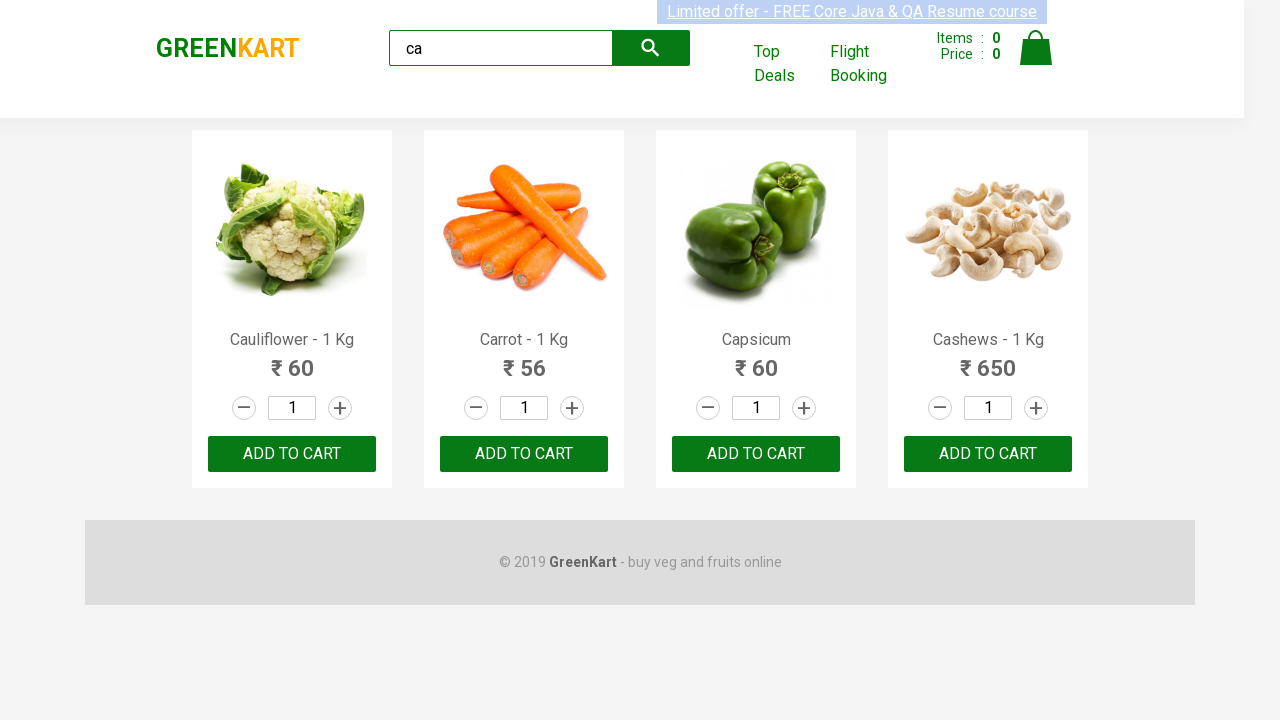

Retrieved product name: Capsicum
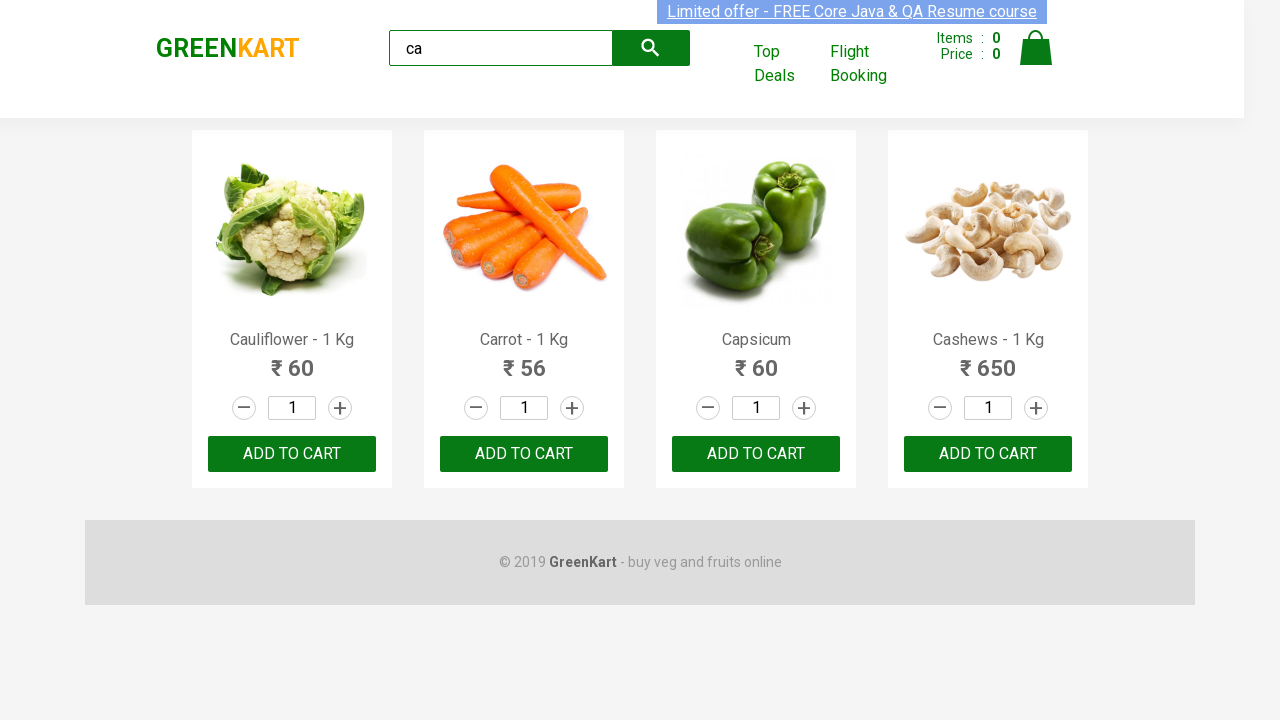

Retrieved product name: Cashews - 1 Kg
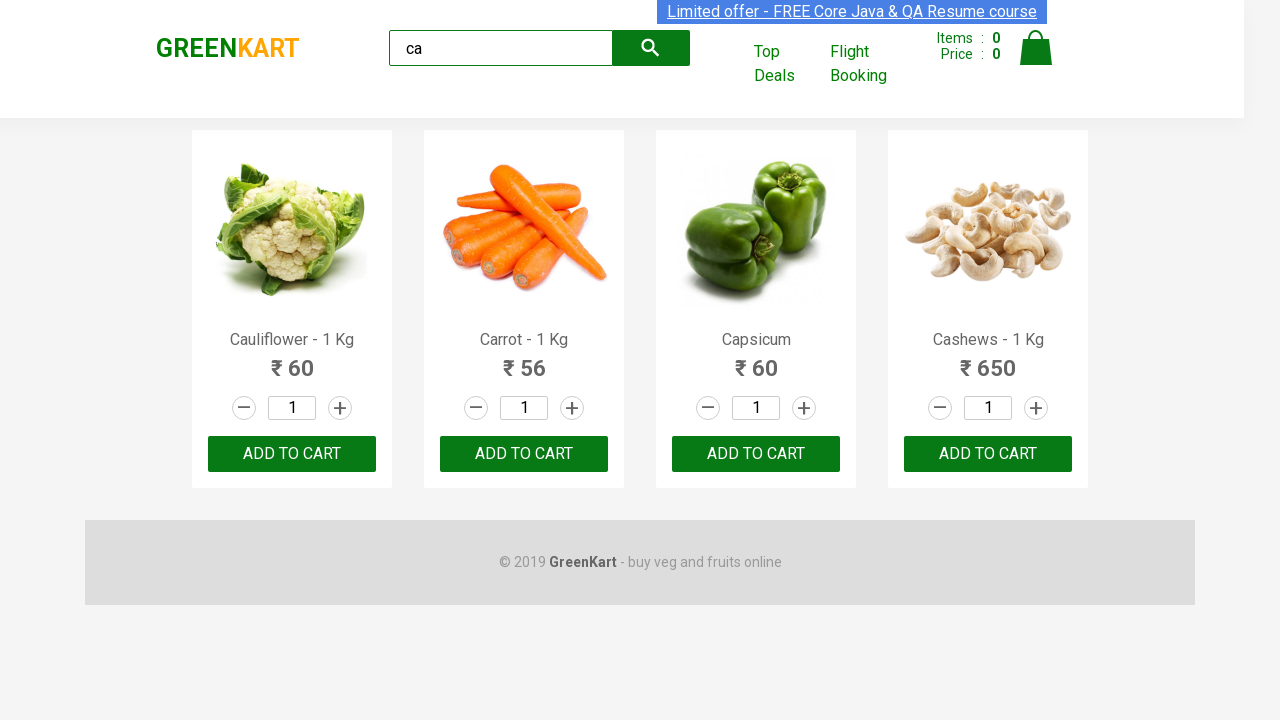

Clicked add to cart button for Cashews product at (988, 454) on .products .product >> nth=3 >> button
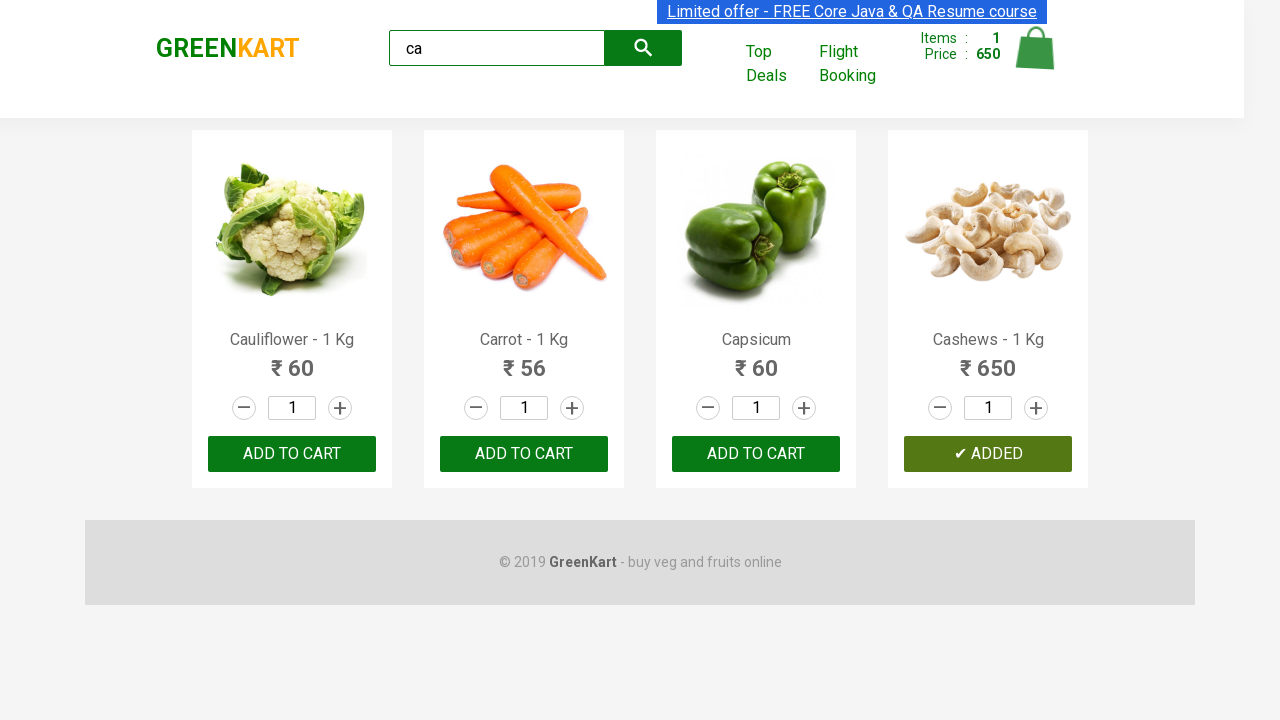

Clicked cart icon to view shopping cart at (1036, 48) on .cart-icon > img
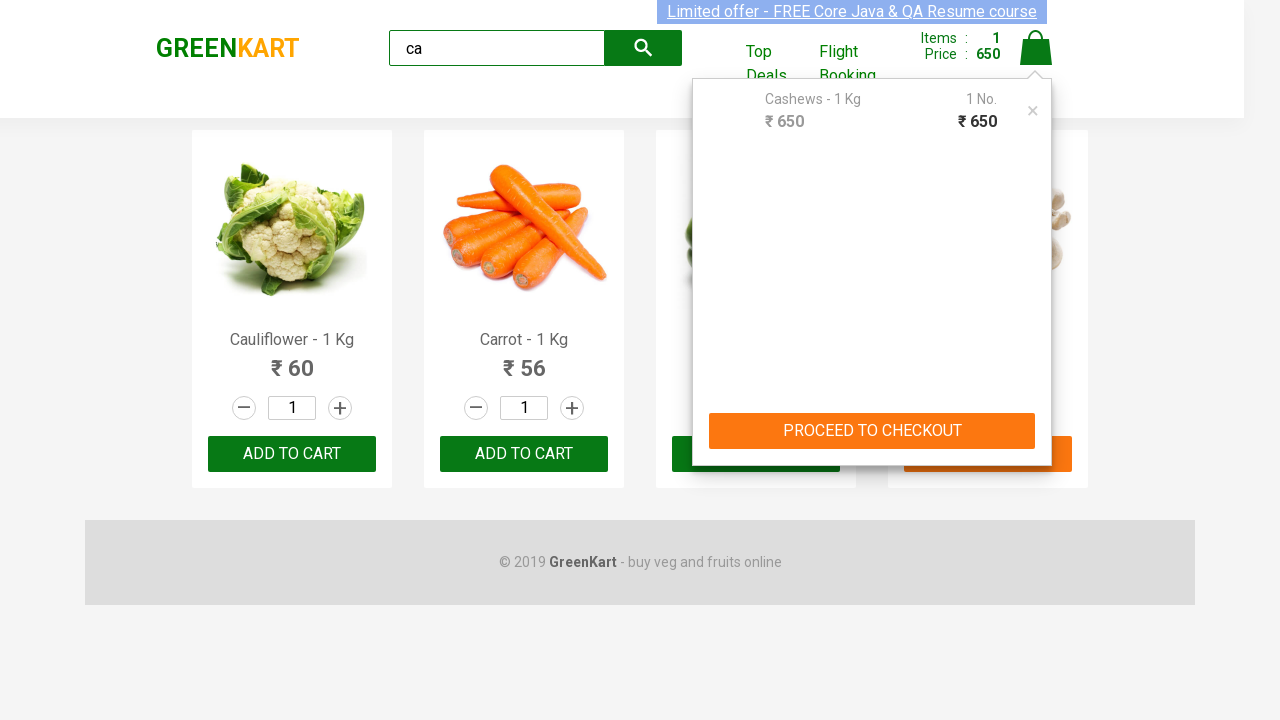

Clicked 'PROCEED TO CHECKOUT' button at (872, 431) on text=PROCEED TO CHECKOUT
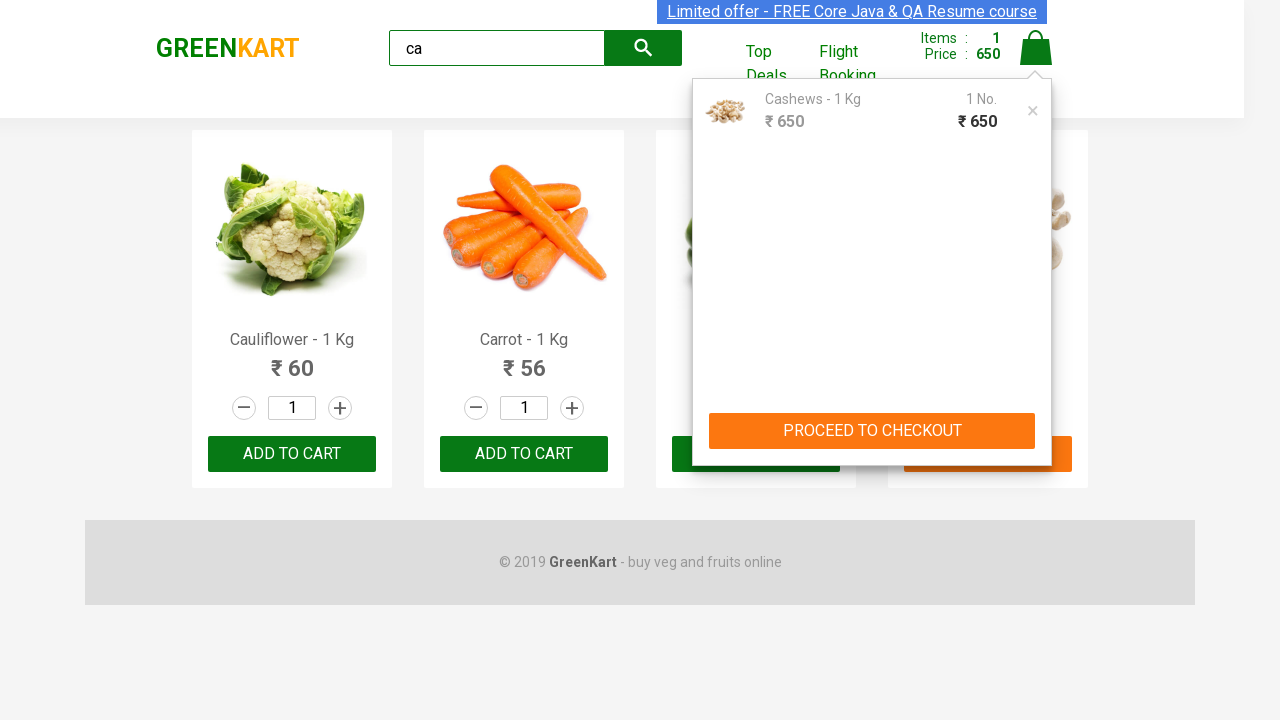

Clicked 'Place Order' button to complete checkout at (1036, 420) on text=Place Order
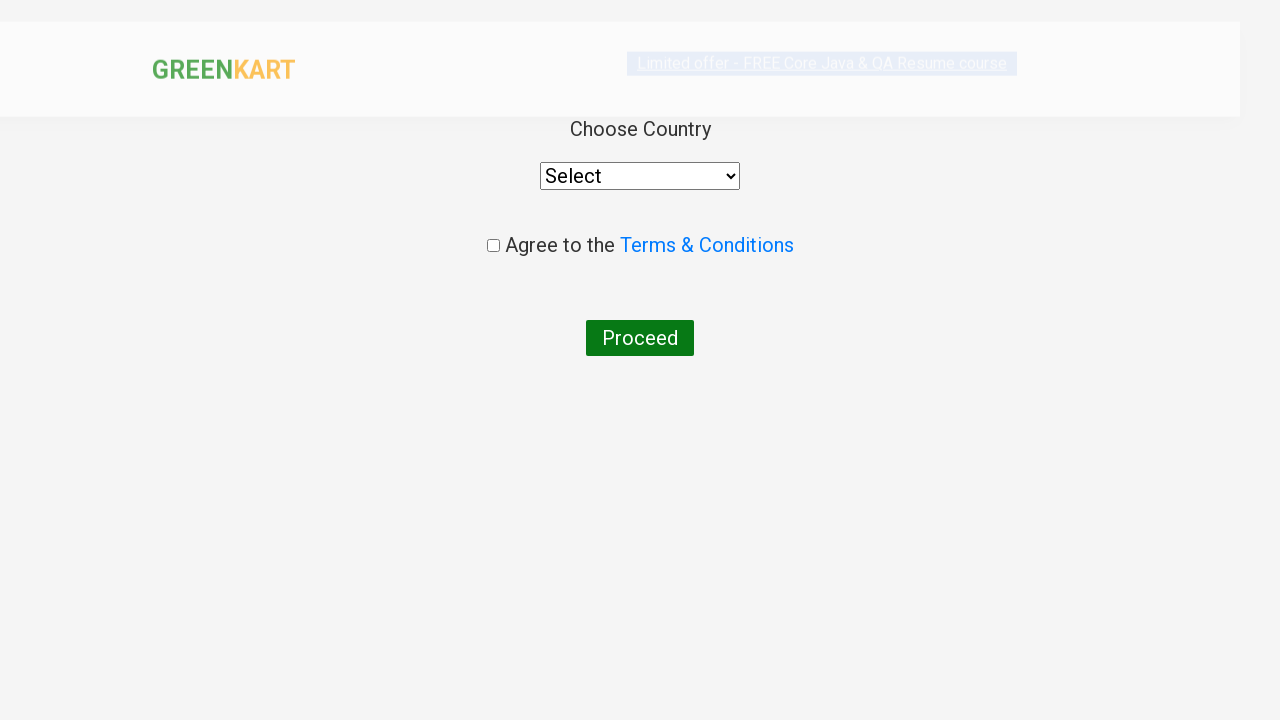

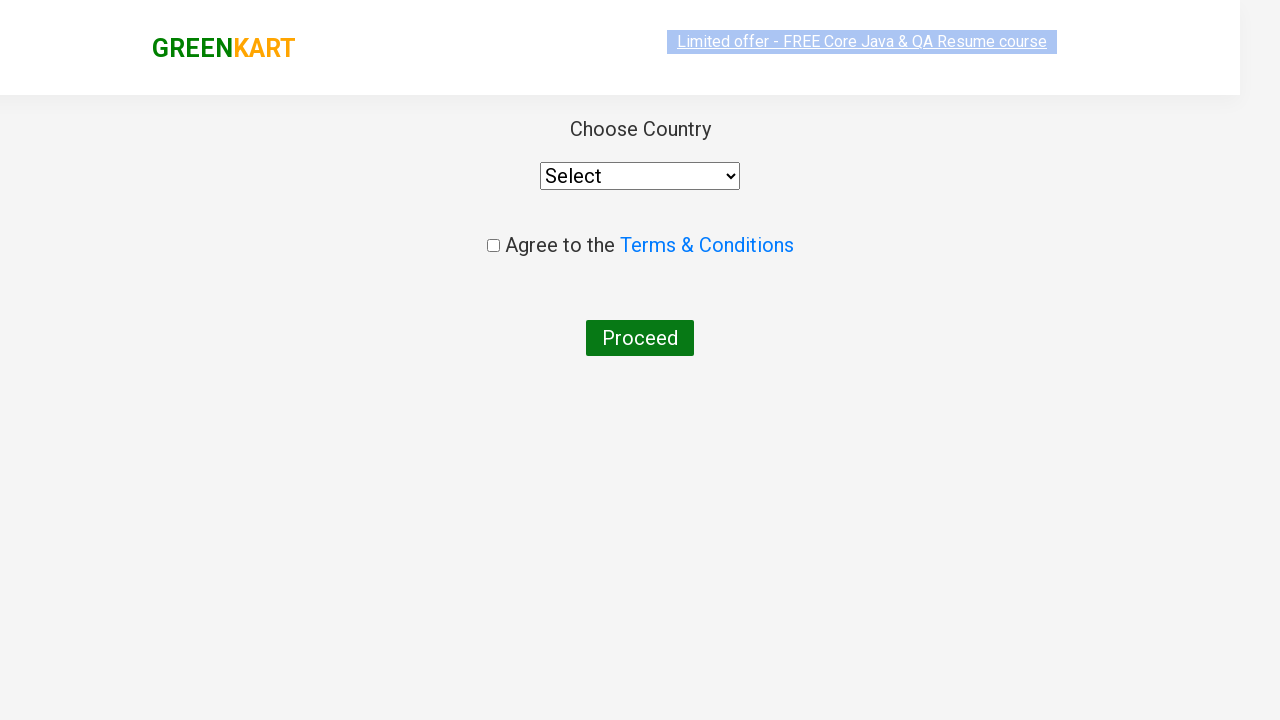